Opens the Next UK website homepage

Starting URL: https://www2.next.co.uk/

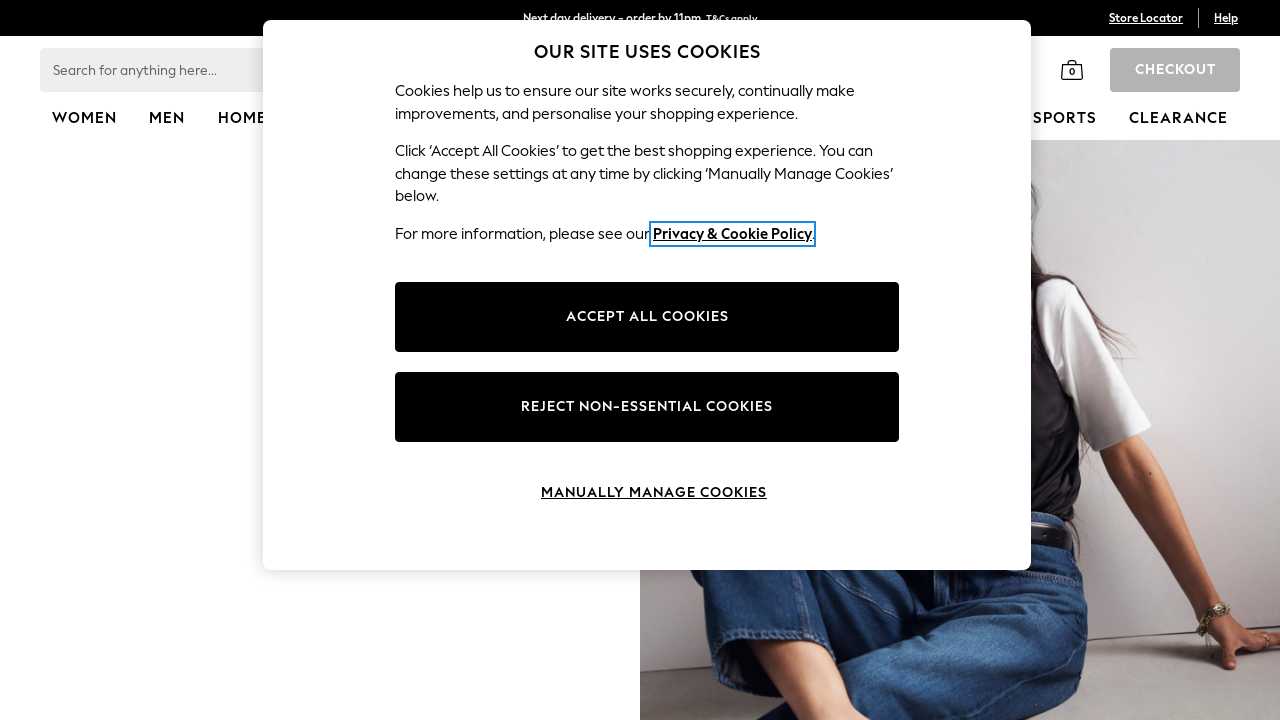

Navigated to Next UK website homepage
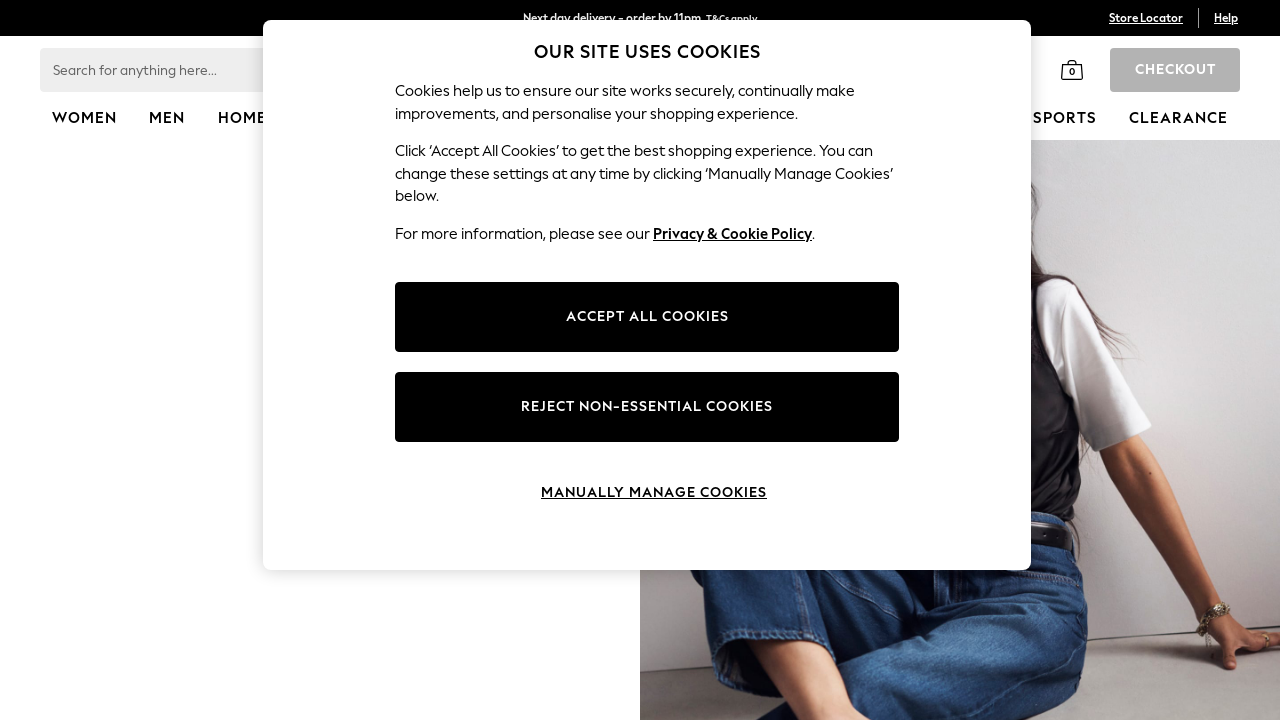

Waited for Next UK homepage to fully load
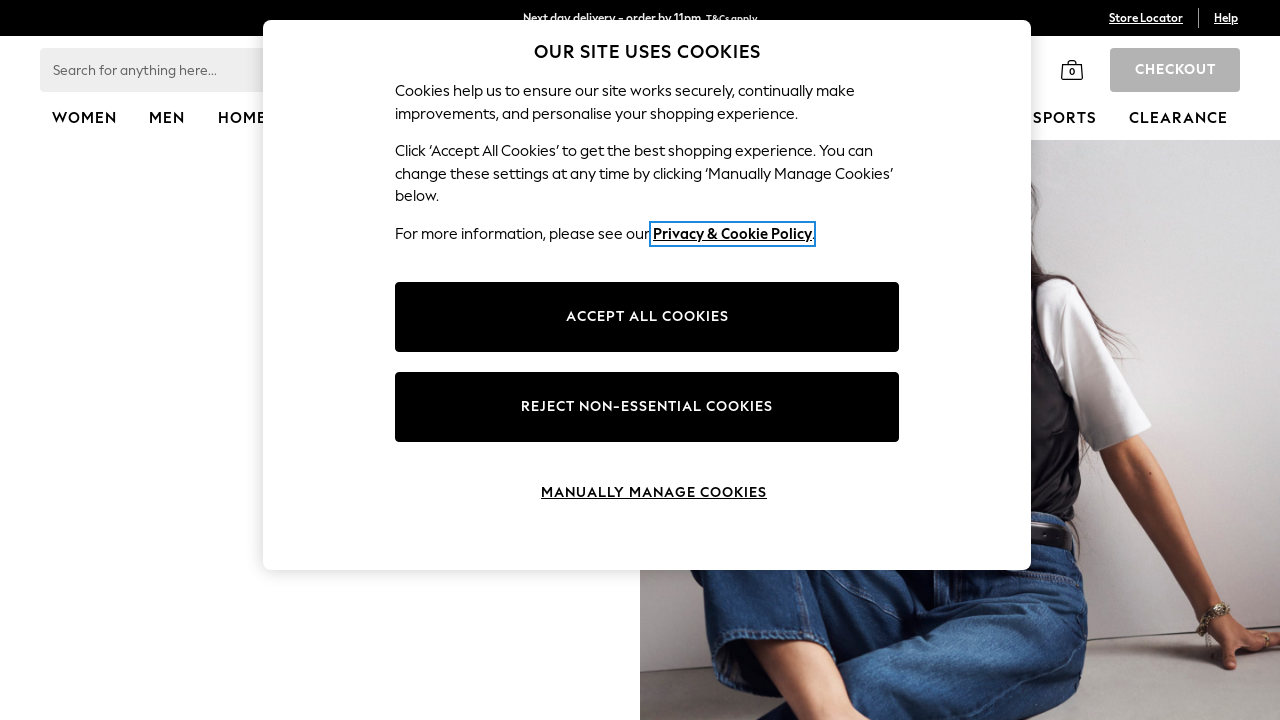

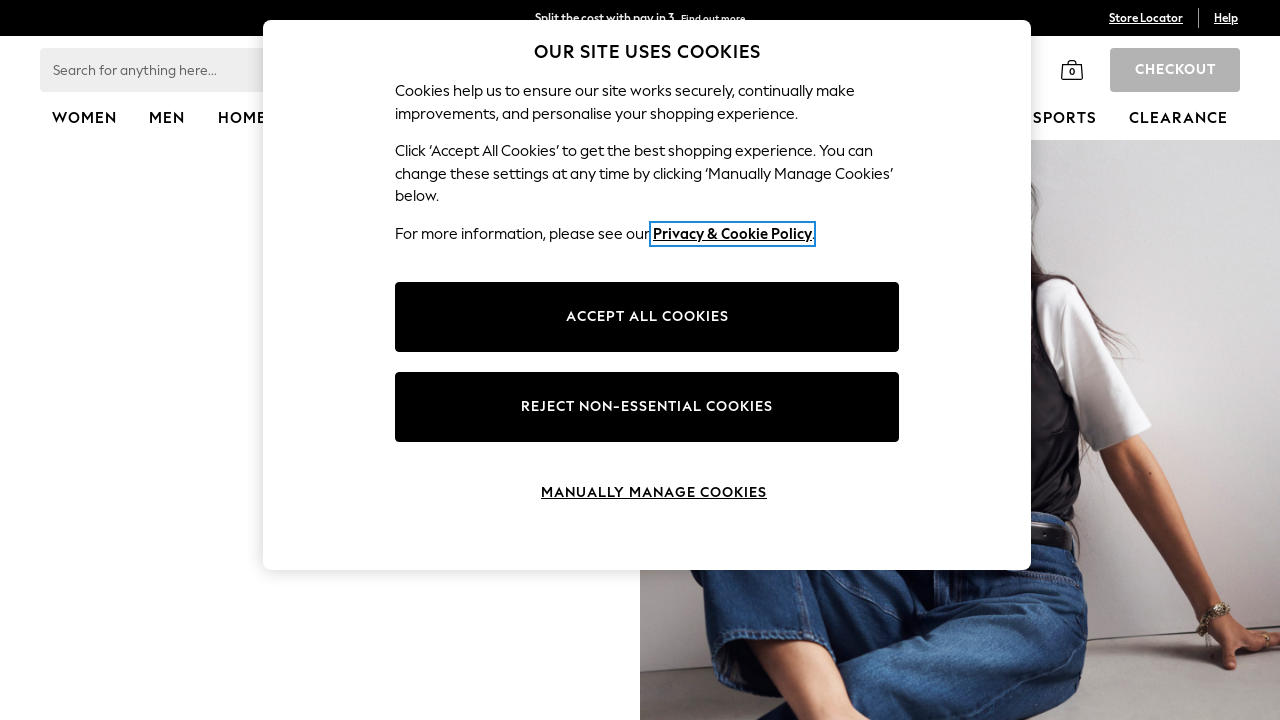